Tests a simple form by filling in first name, last name, country, and city fields, then clicking the submit button.

Starting URL: http://suninjuly.github.io/simple_form_find_task.html

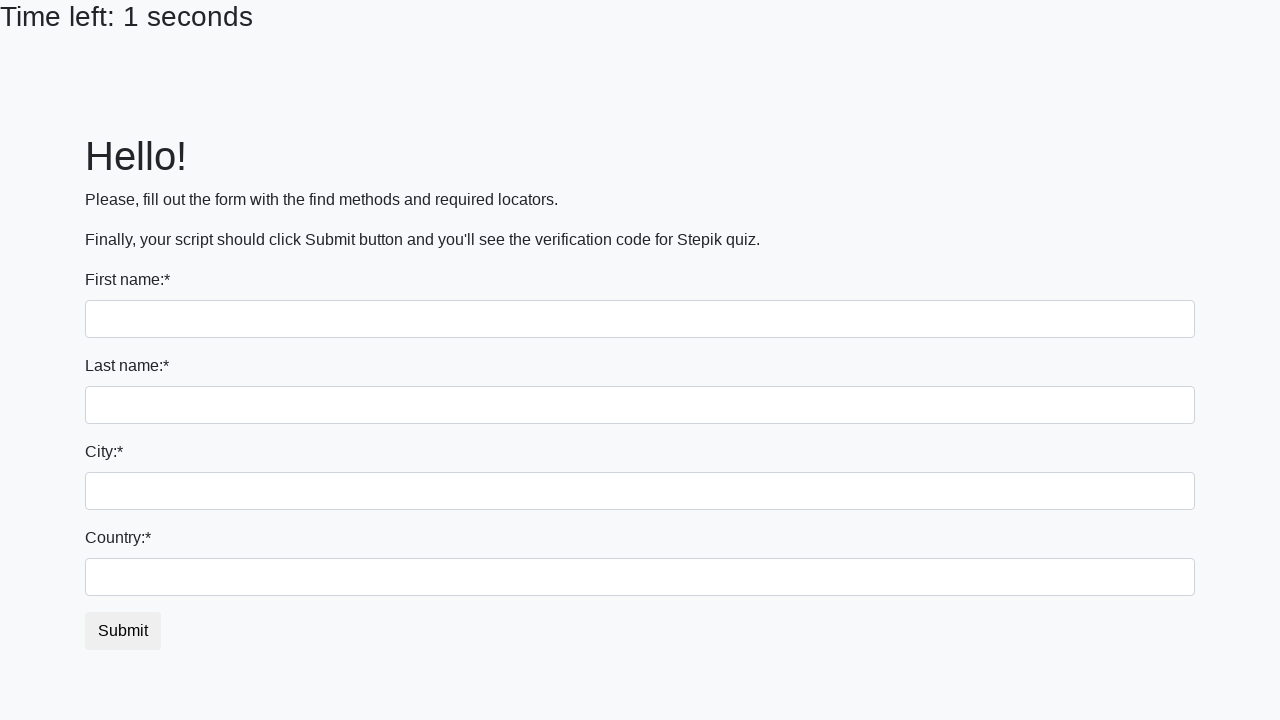

Filled first name field with 'Ivan' on input[name='first_name']
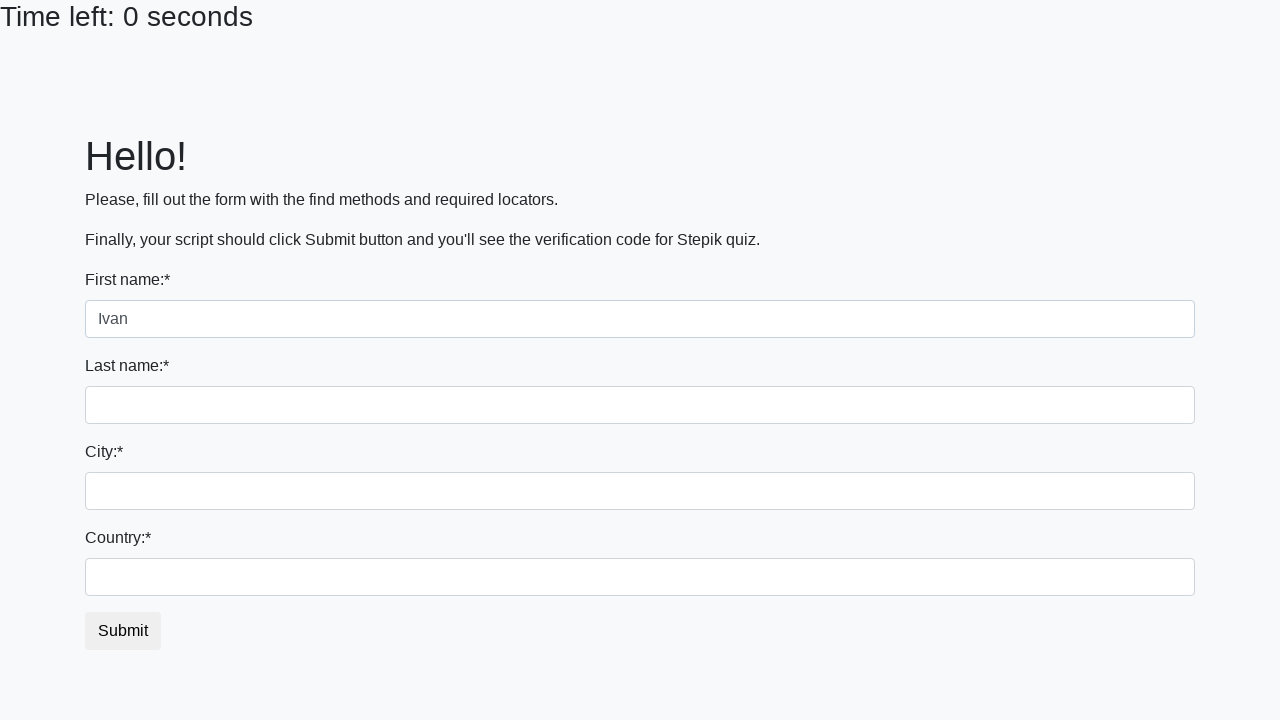

Filled last name field with 'Petrov' on input[name='last_name']
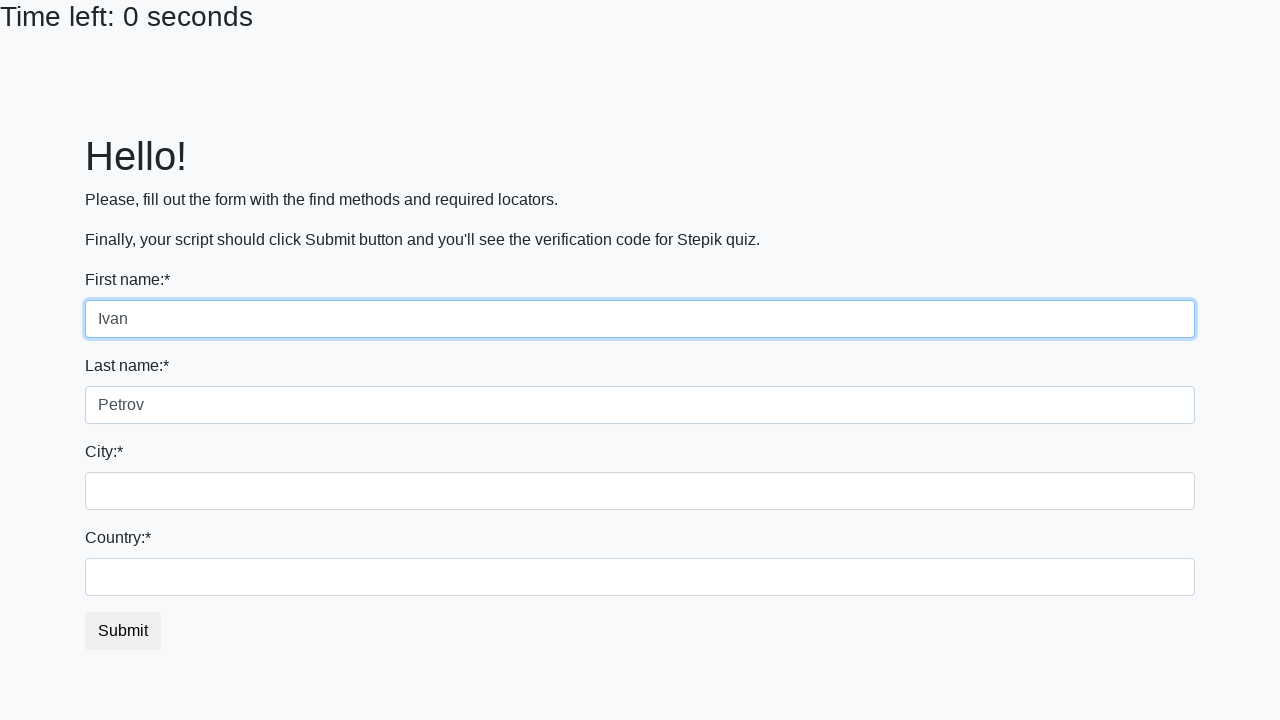

Filled country field with 'Russia' on #country
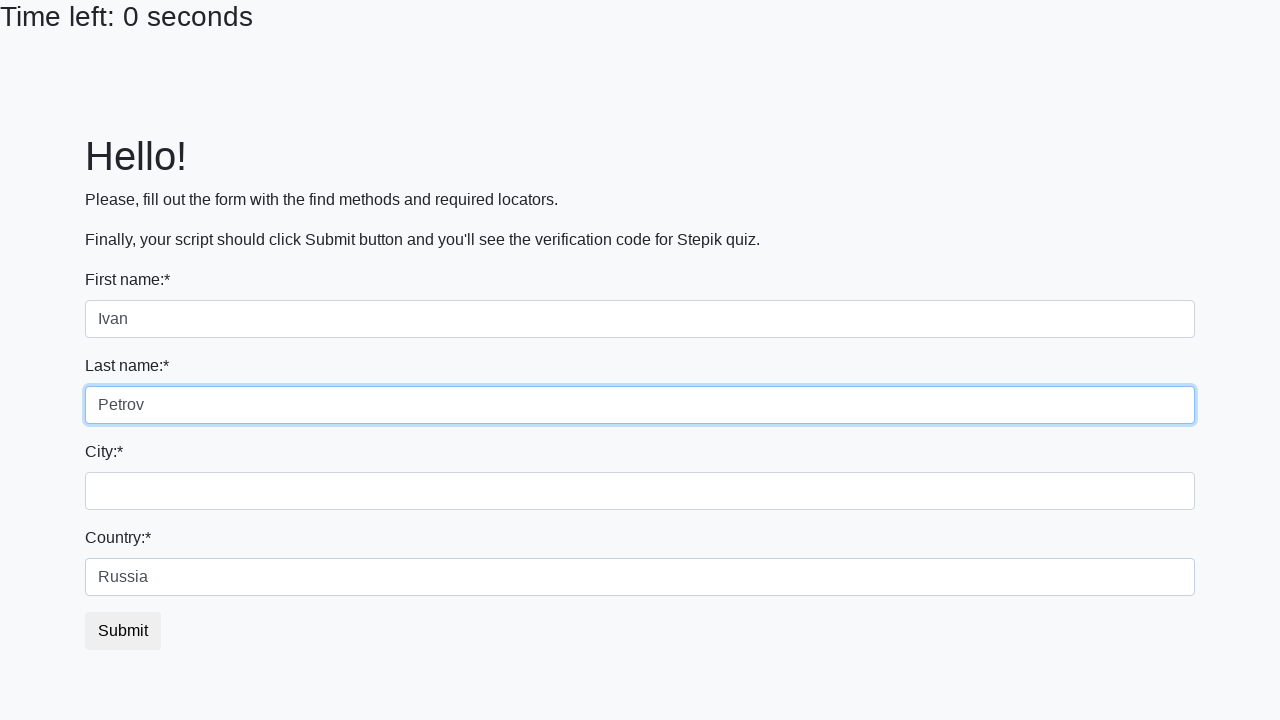

Filled city field with 'Smolensk' on .city
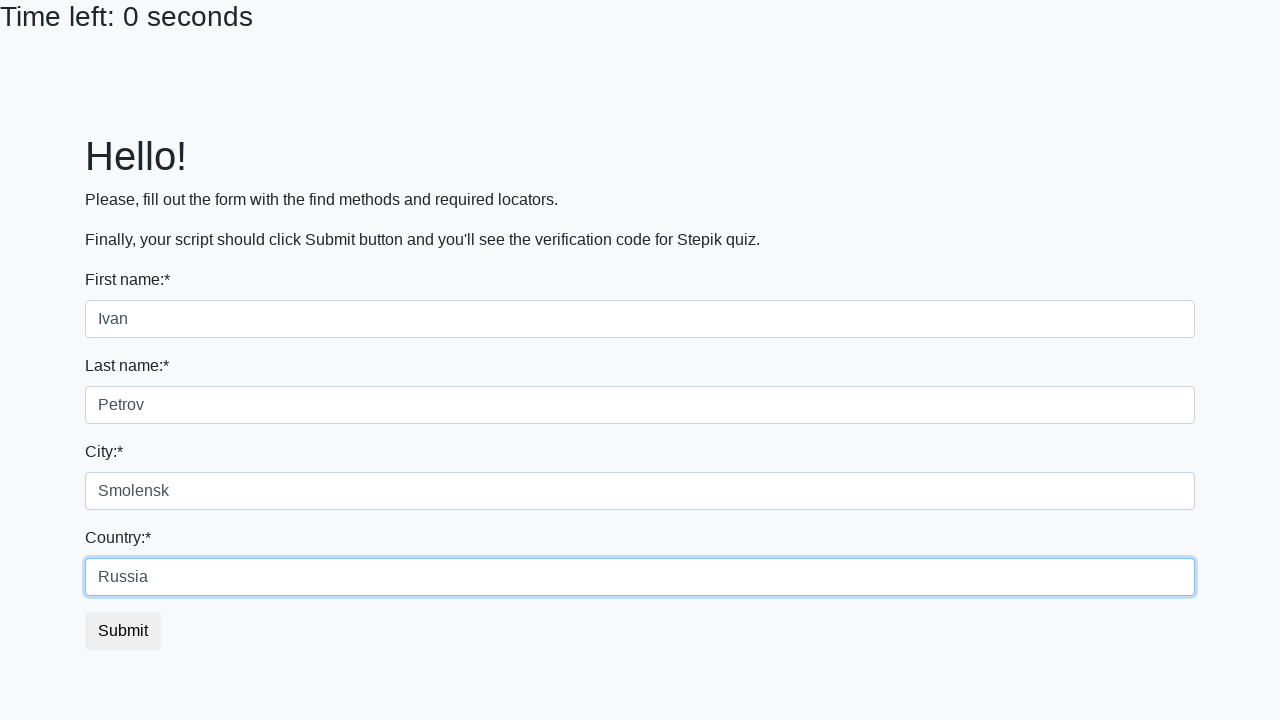

Clicked submit button to submit the form at (123, 631) on #submit_button
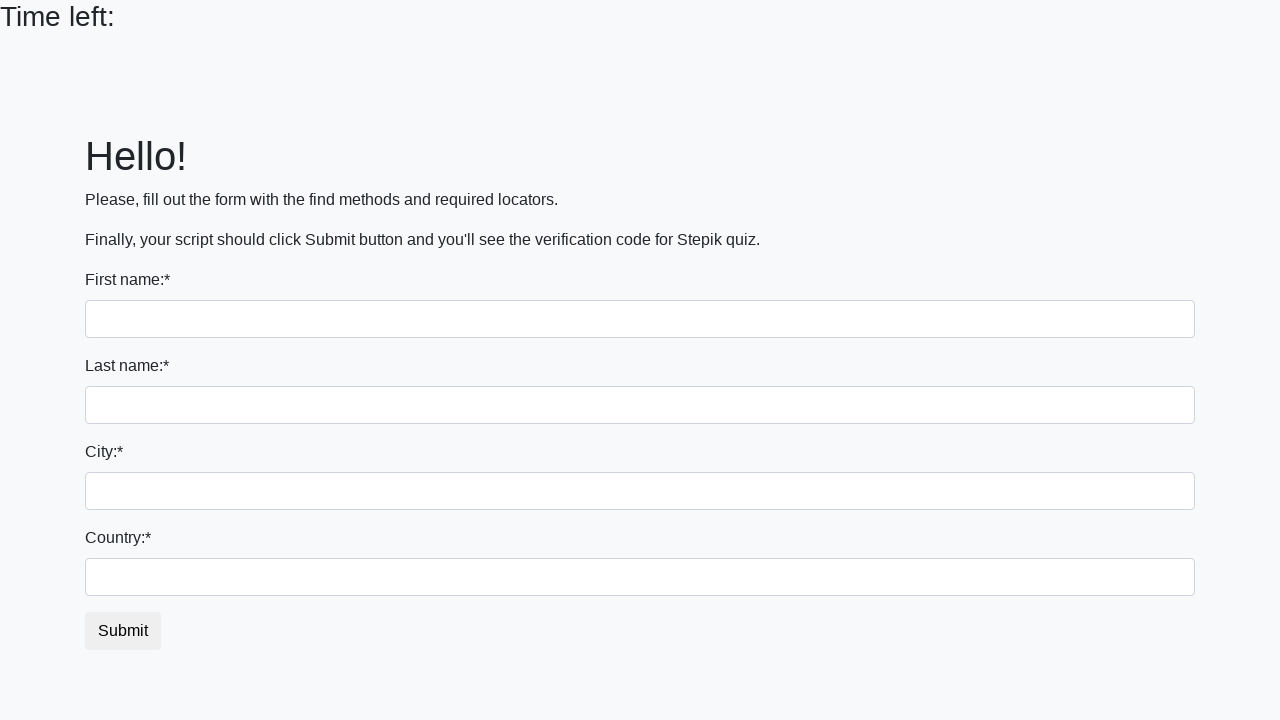

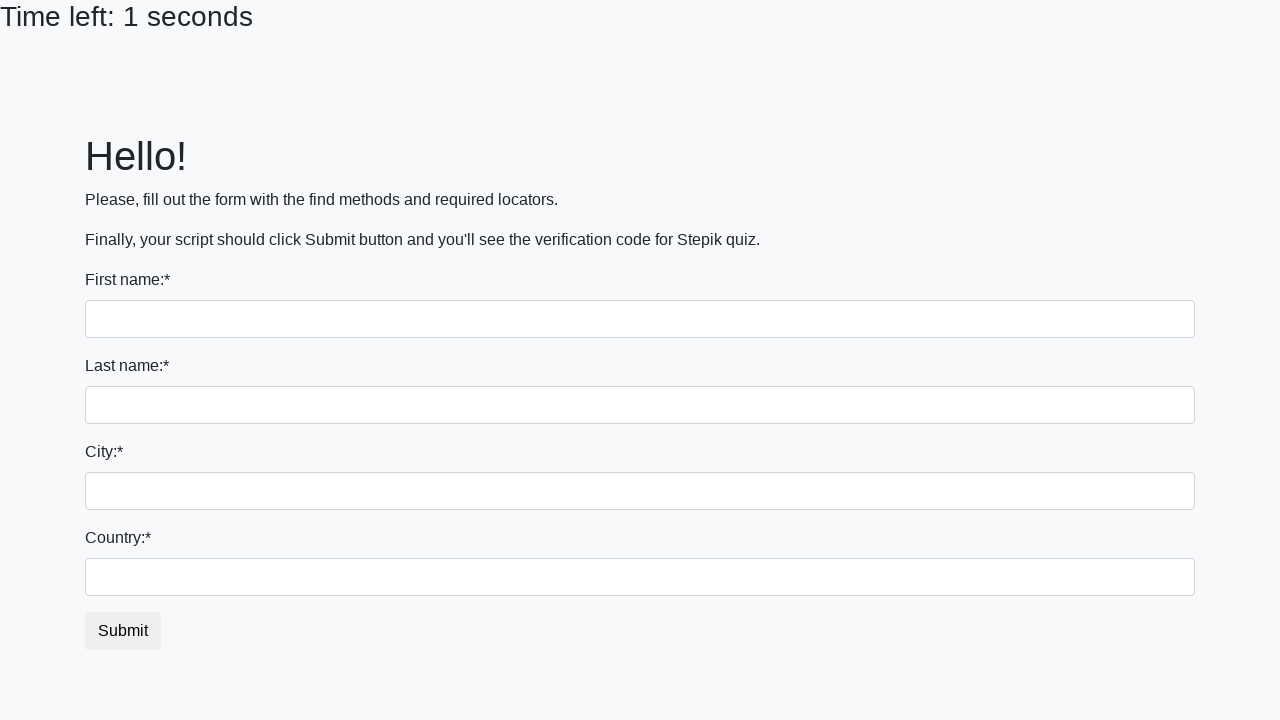